Adds custom HTTP headers to requests when navigating to DuckDuckGo

Starting URL: https://duckduckgo.com

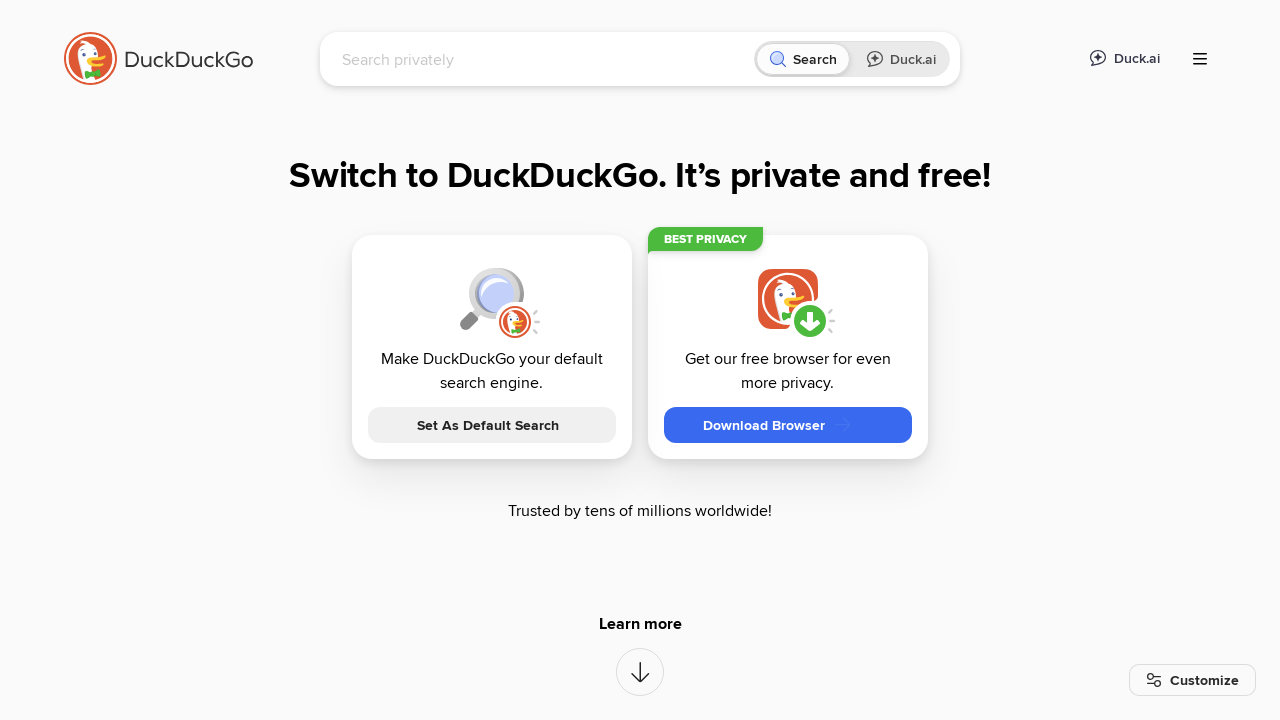

Set custom HTTP header 'customHeaderName: customHeaderValue' on context
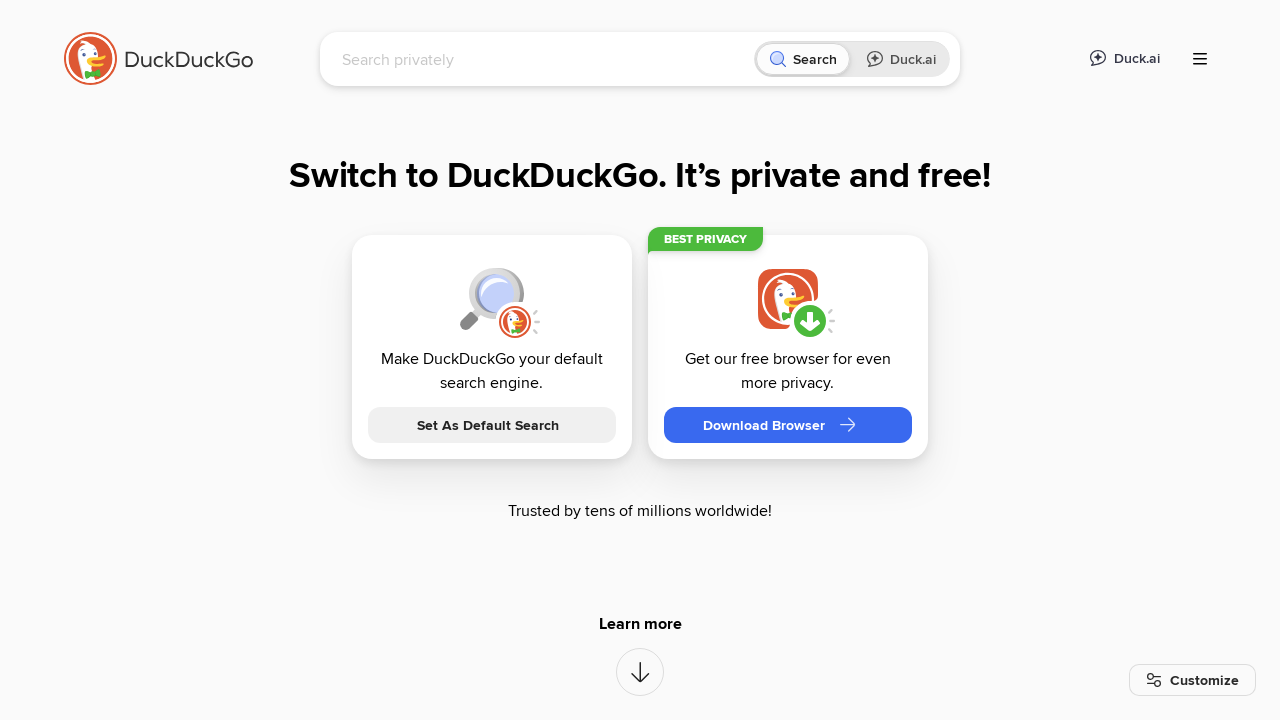

Navigated to https://duckduckgo.com with custom headers
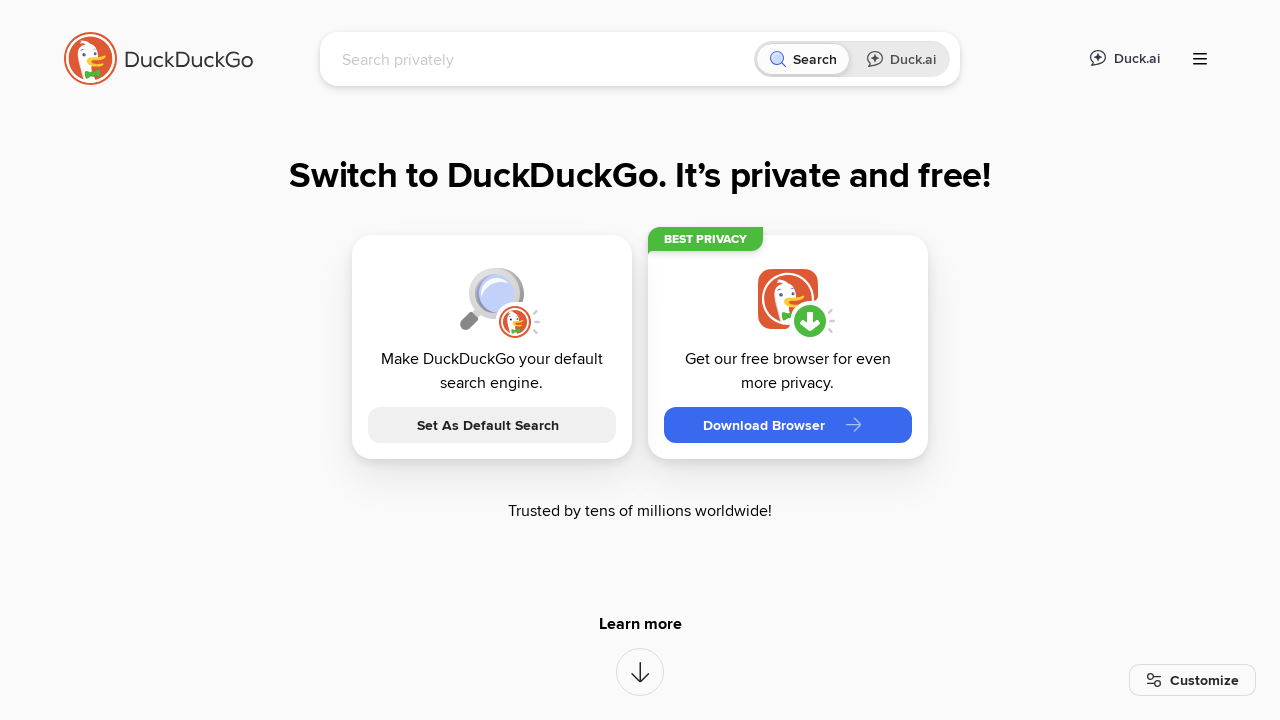

Waited for page to reach networkidle state
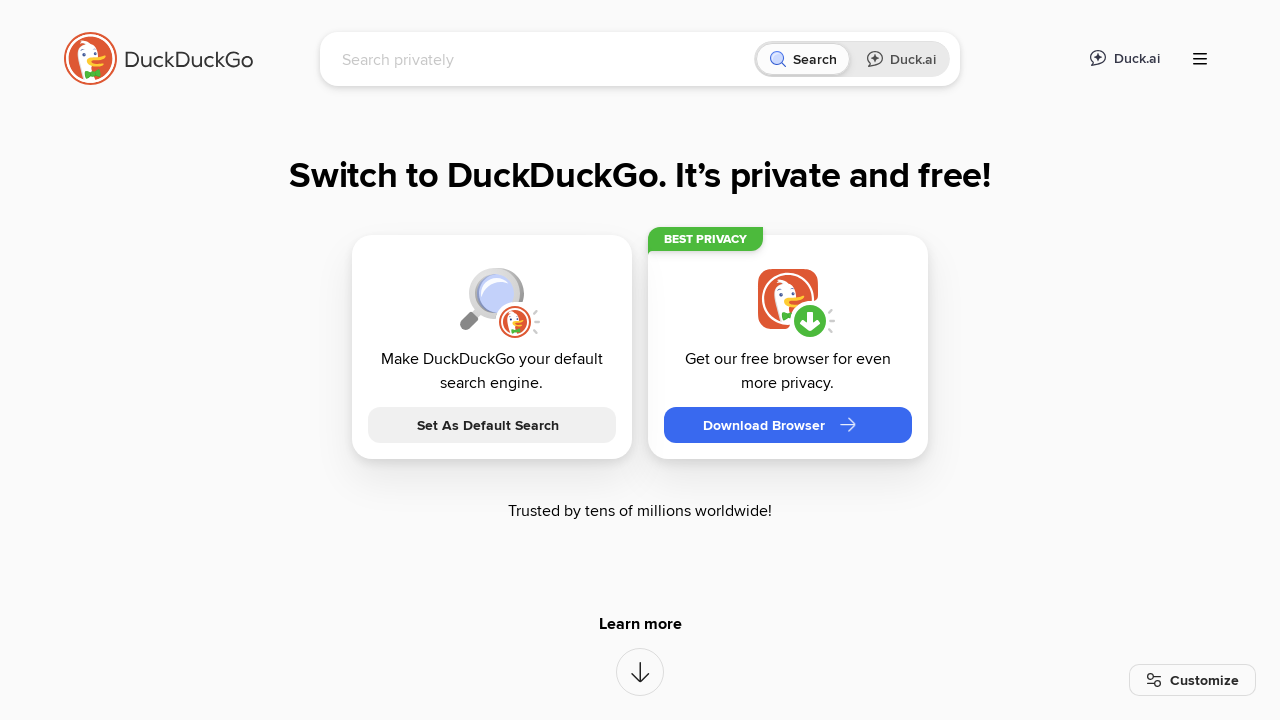

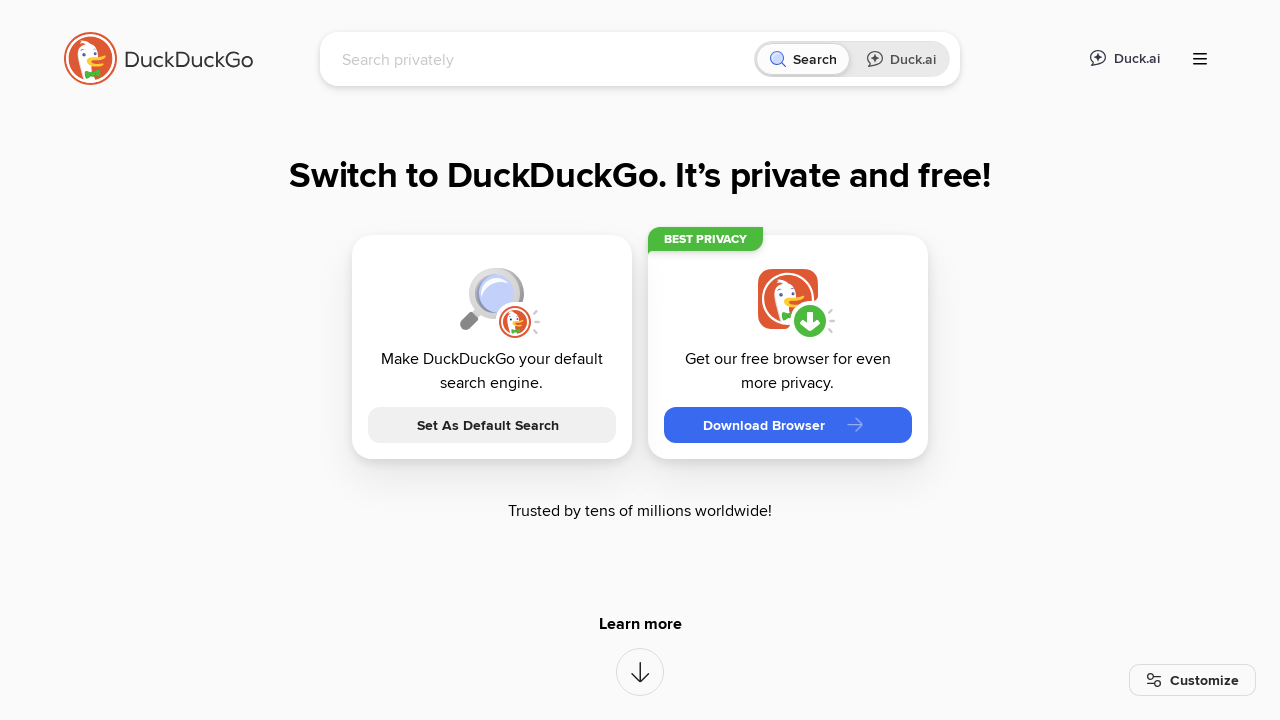